Tests a text box form by filling in user name, email, current address, and permanent address fields, then submitting the form

Starting URL: https://demoqa.com/text-box

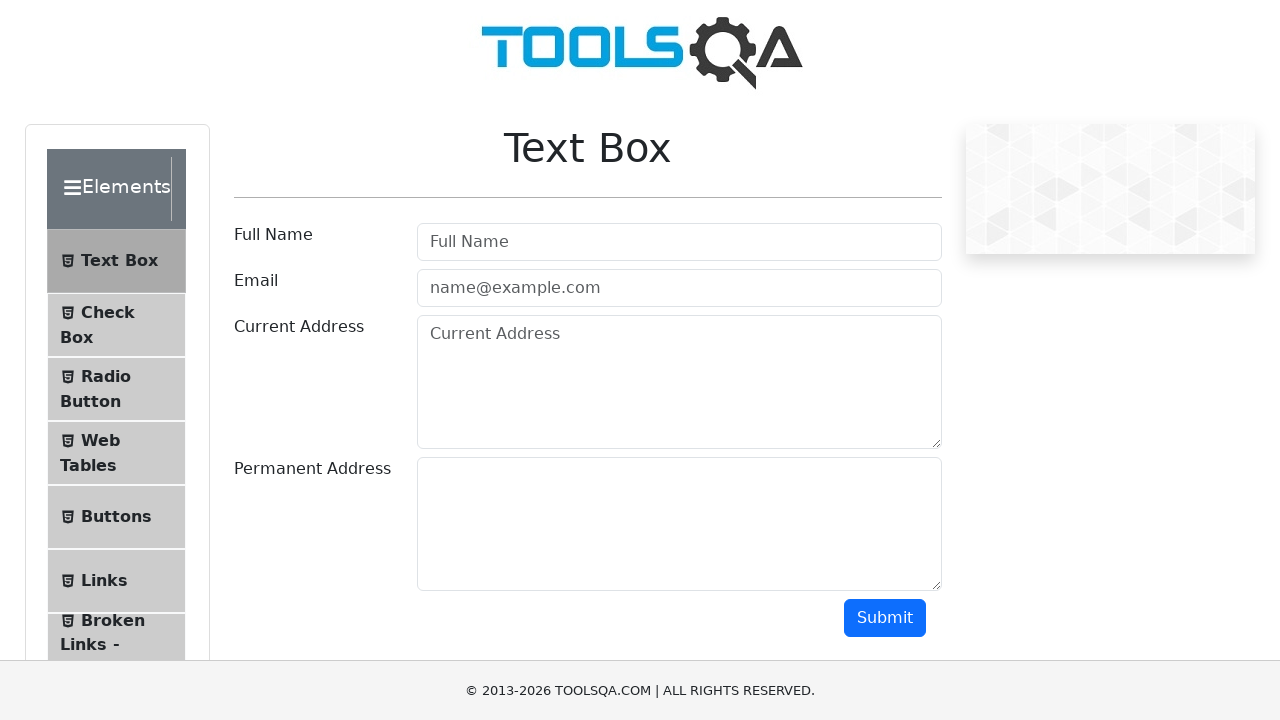

Filled user name field with 'Marcus' on #userName
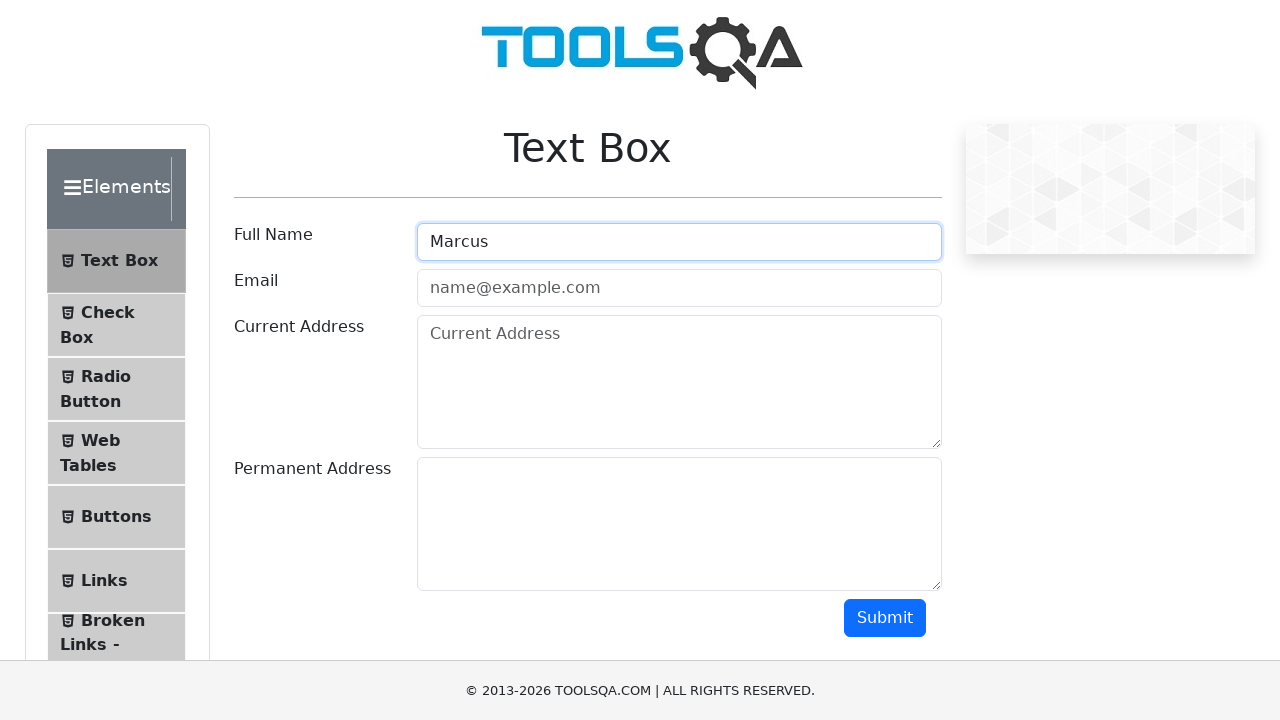

Filled email field with 'marcus.test@gmail.com' on #userEmail
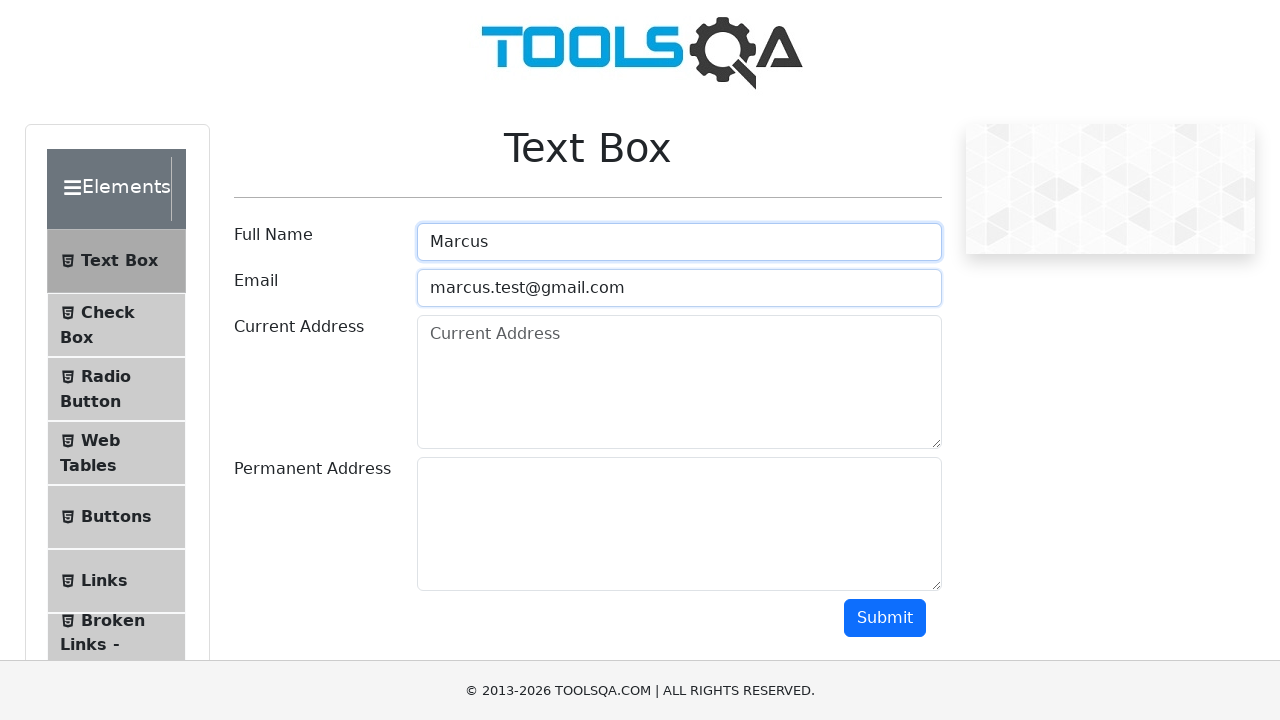

Filled current address field with '123 Oak Street, Downtown' on textarea#currentAddress
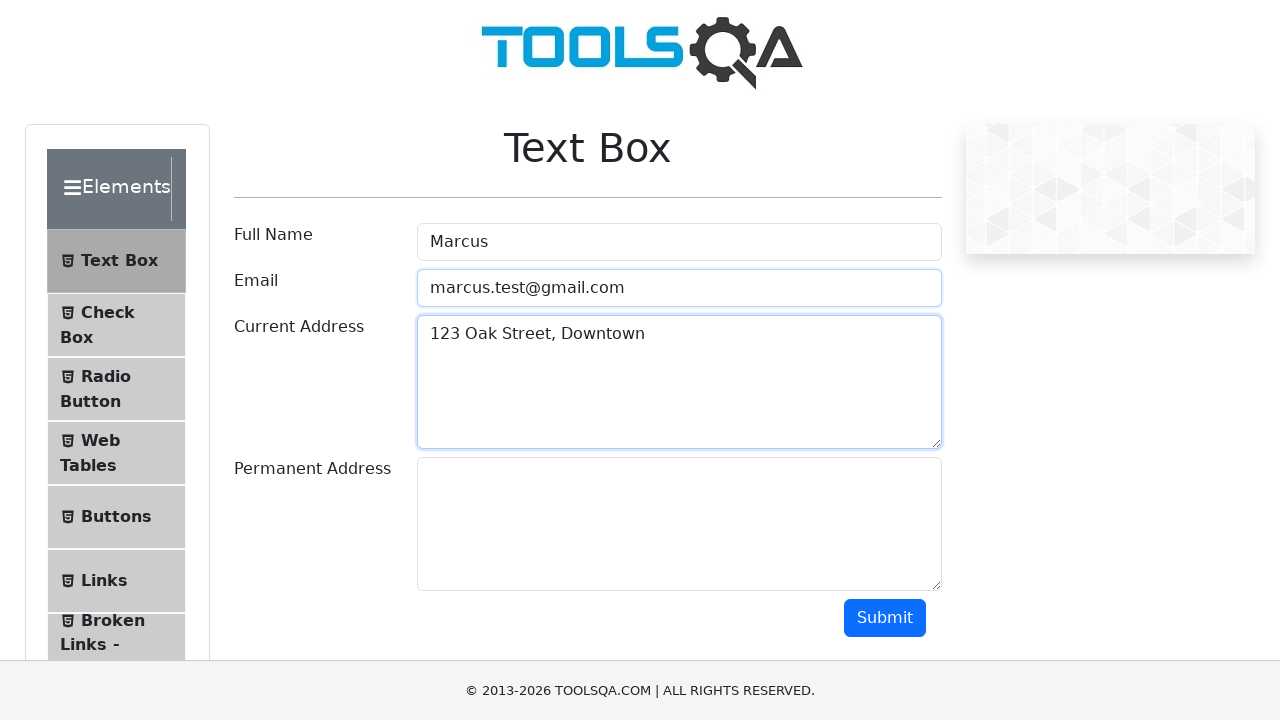

Filled permanent address field with 'Mumbai, Maharashtra' using JavaScript
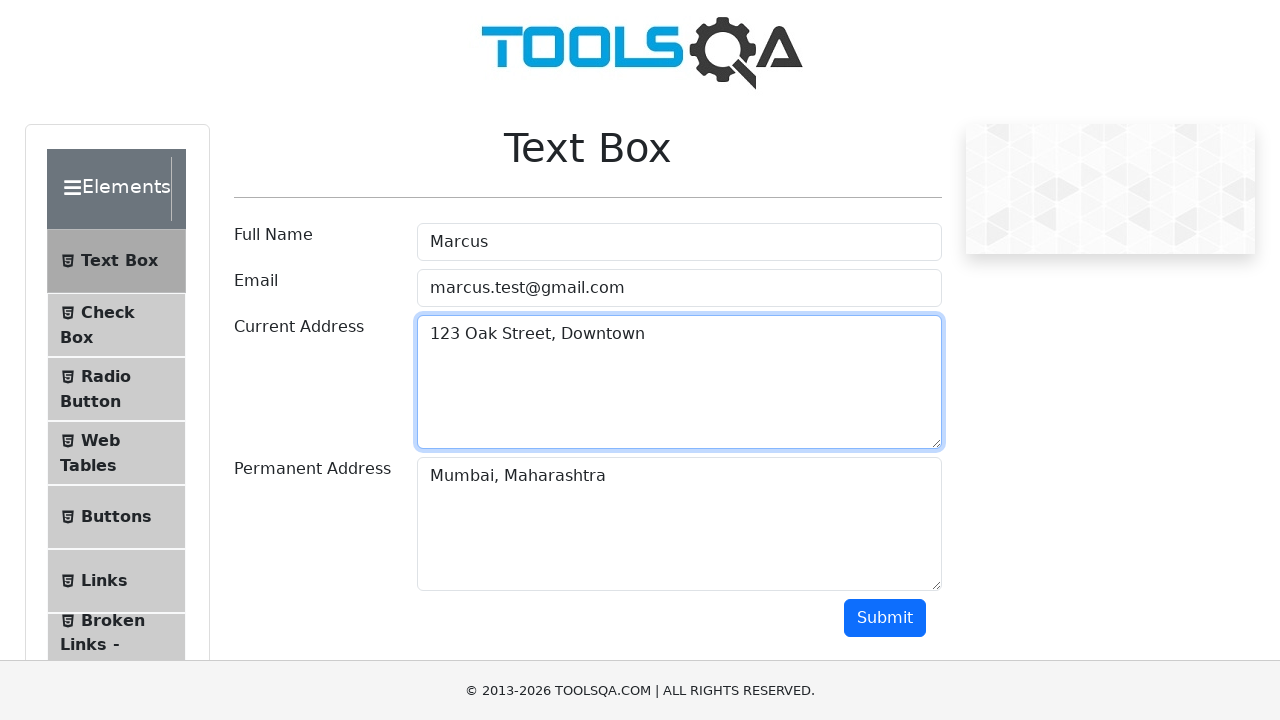

Clicked submit button to submit the form at (885, 618) on #submit
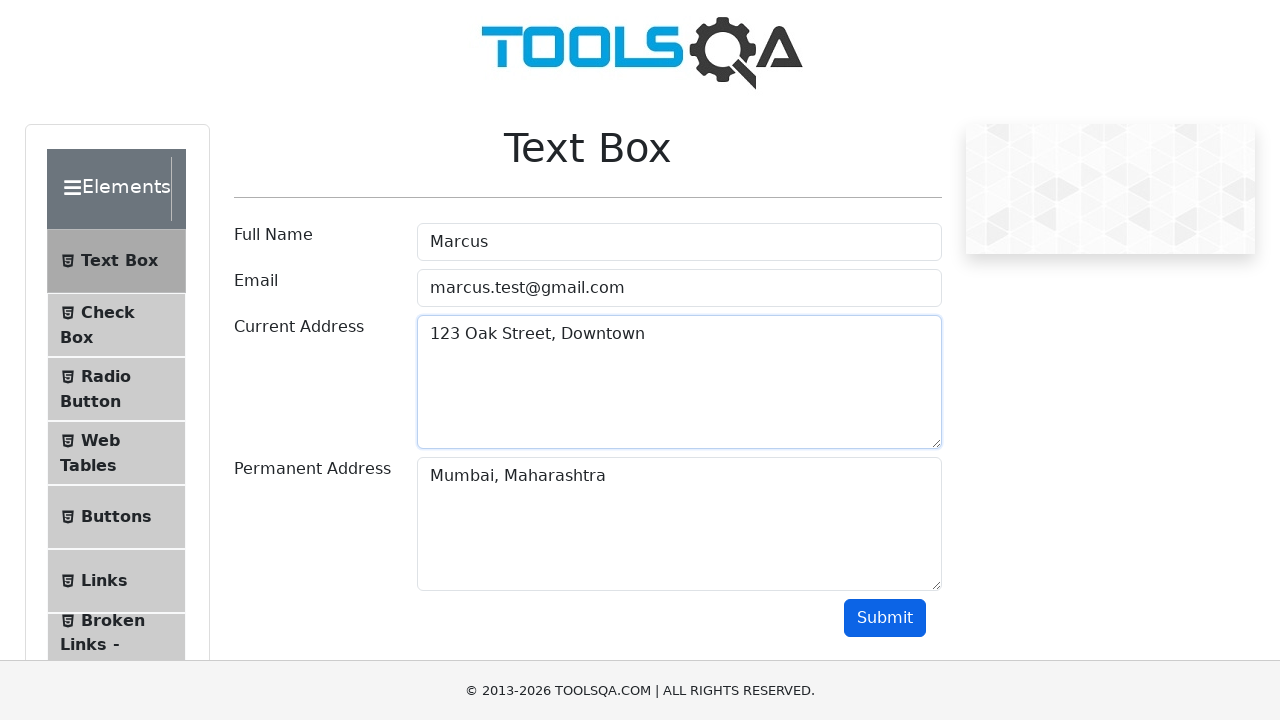

Form submission output appeared on page
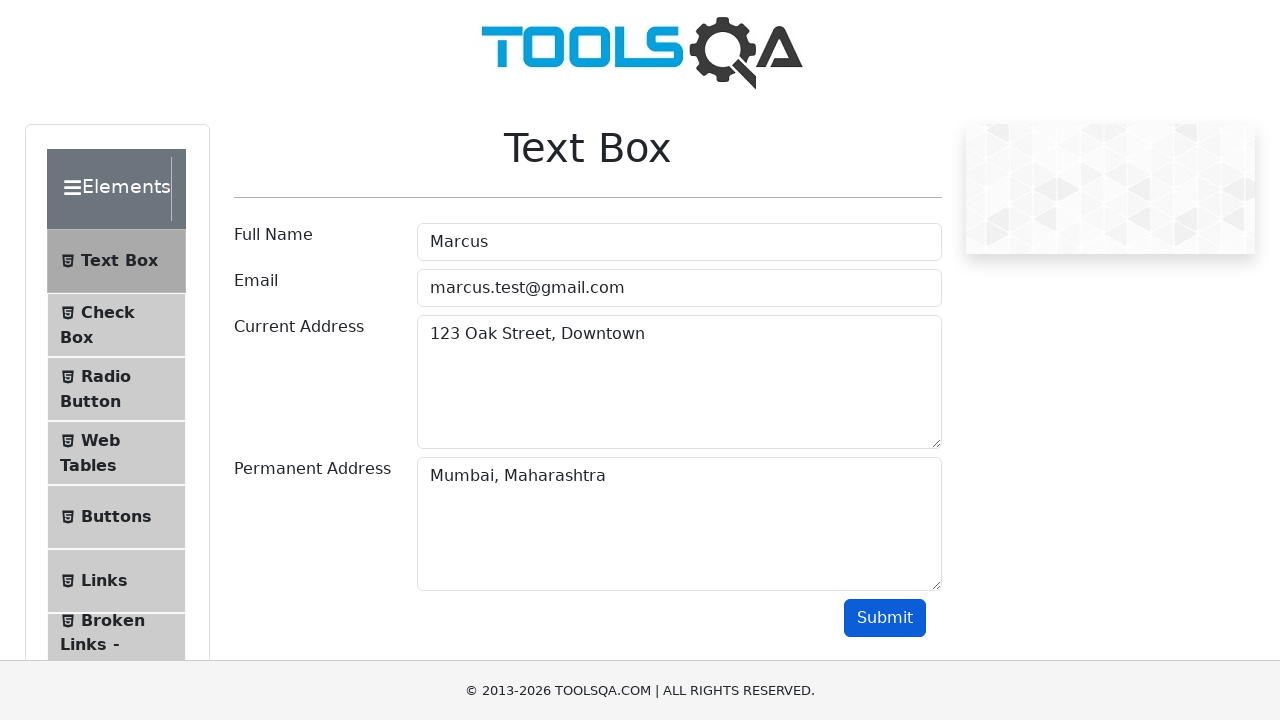

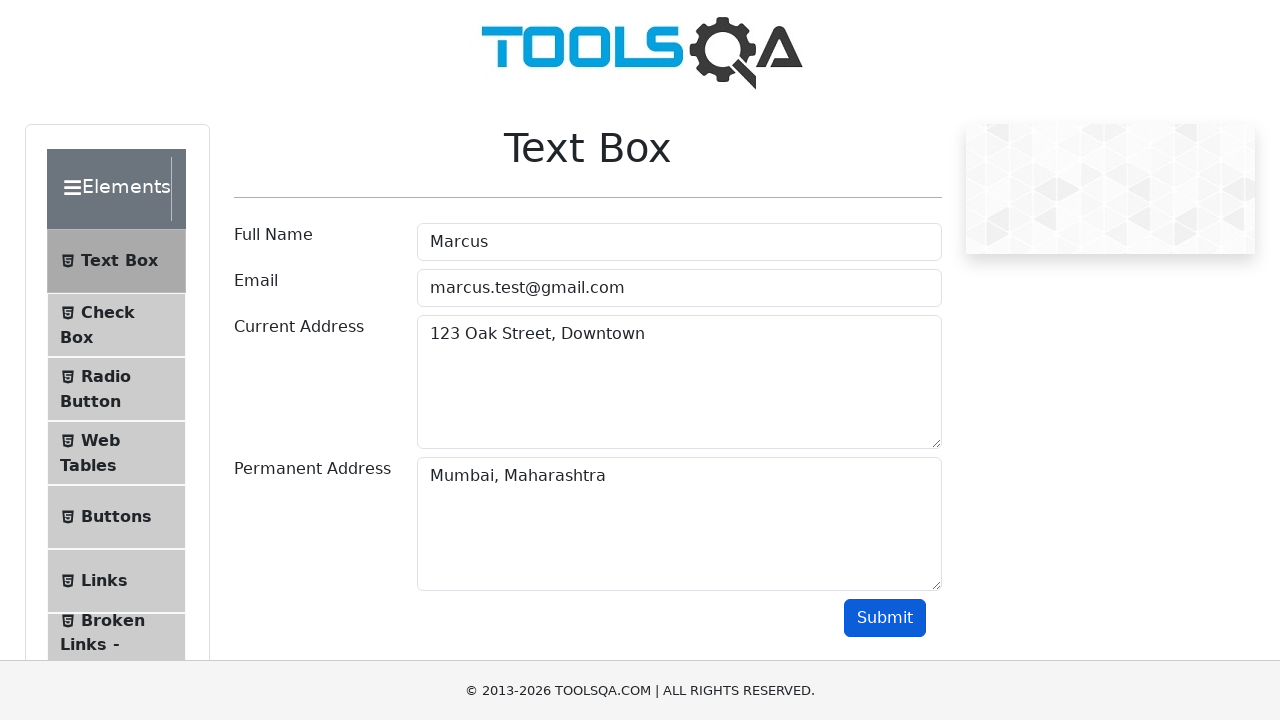